Tests the text box functionality on DemoQA by entering text into a form control field

Starting URL: https://demoqa.com/text-box

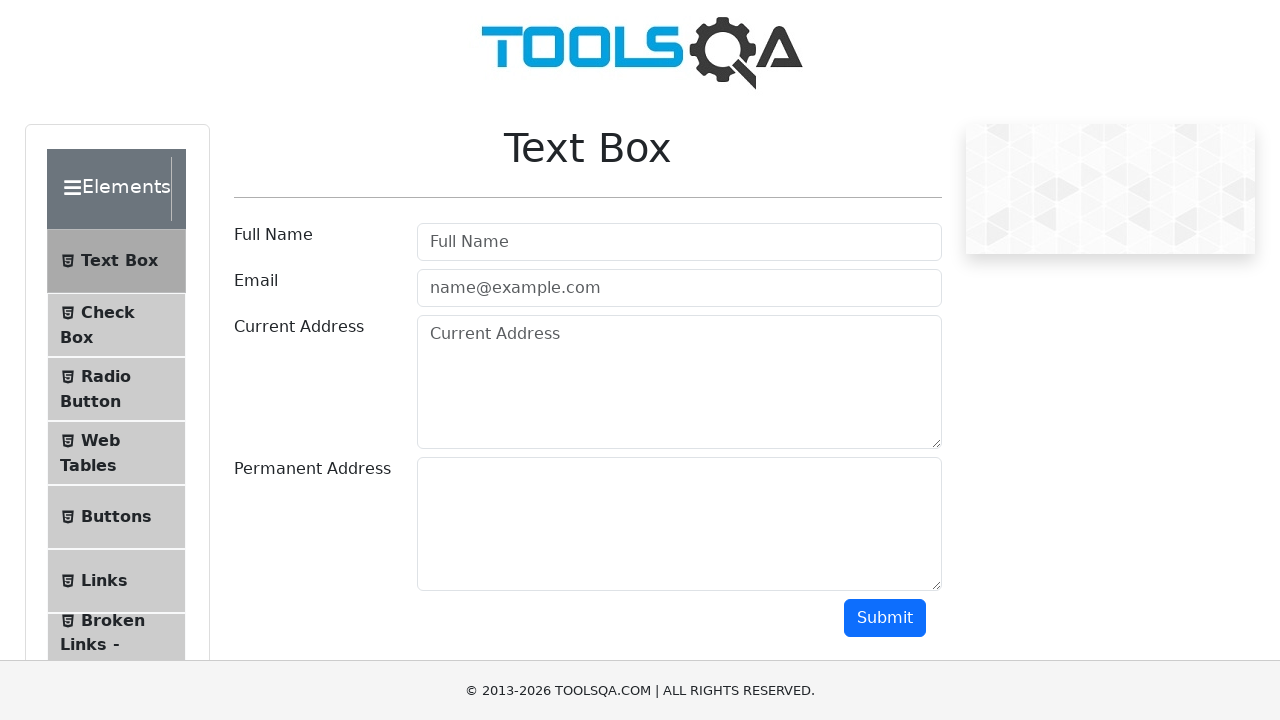

Filled text box with 'Sample Test Input 2024' on .form-control
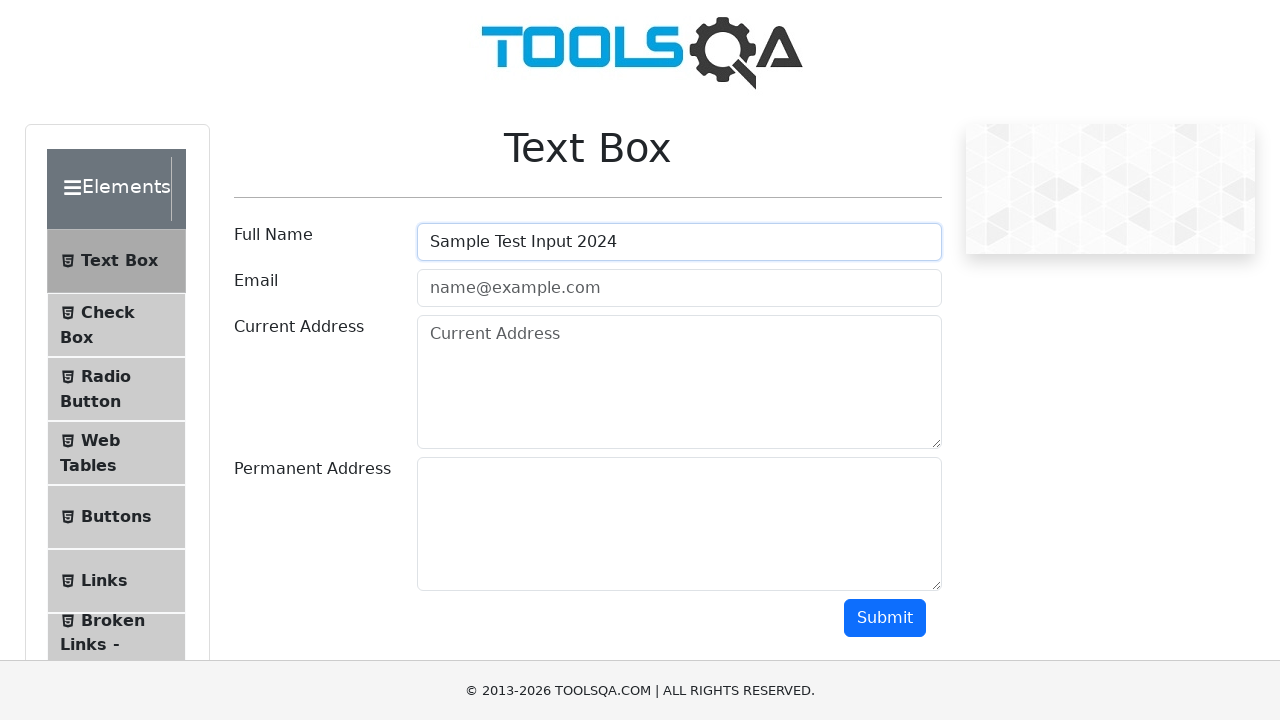

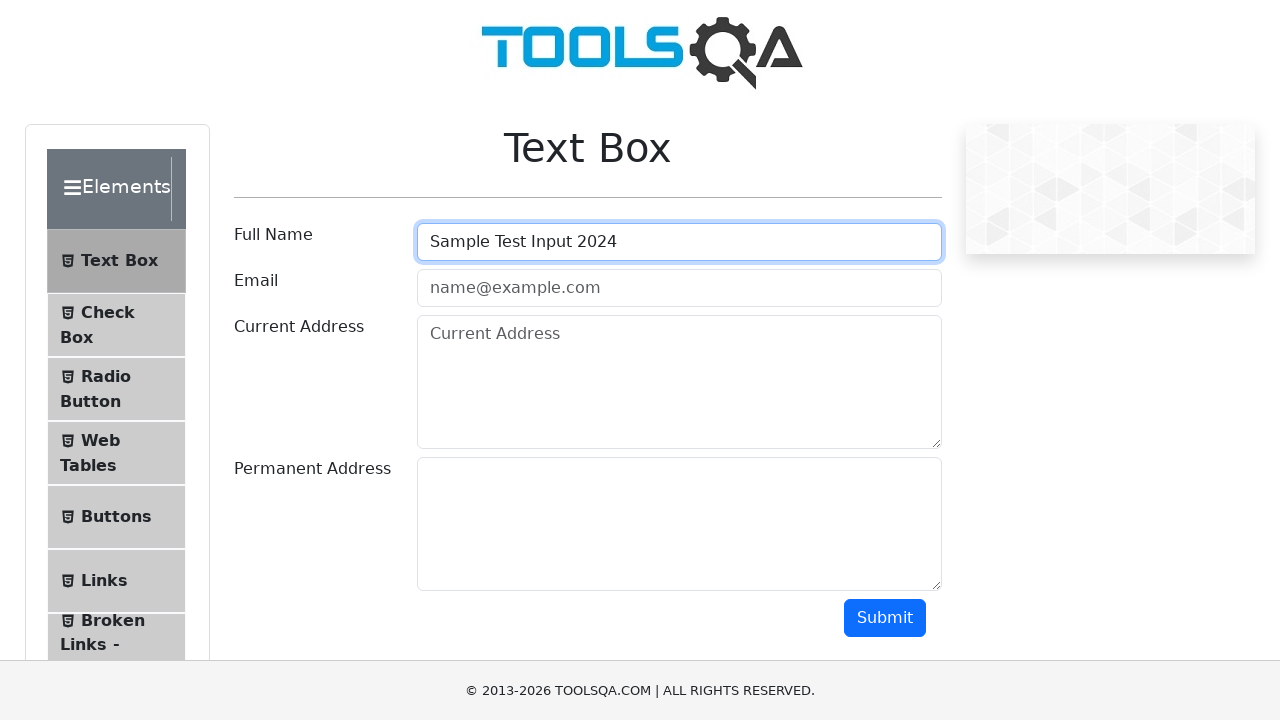